Retrieves a value from an element attribute, performs a mathematical calculation, fills the result in an input field, checks checkboxes, and submits the form

Starting URL: http://suninjuly.github.io/get_attribute.html

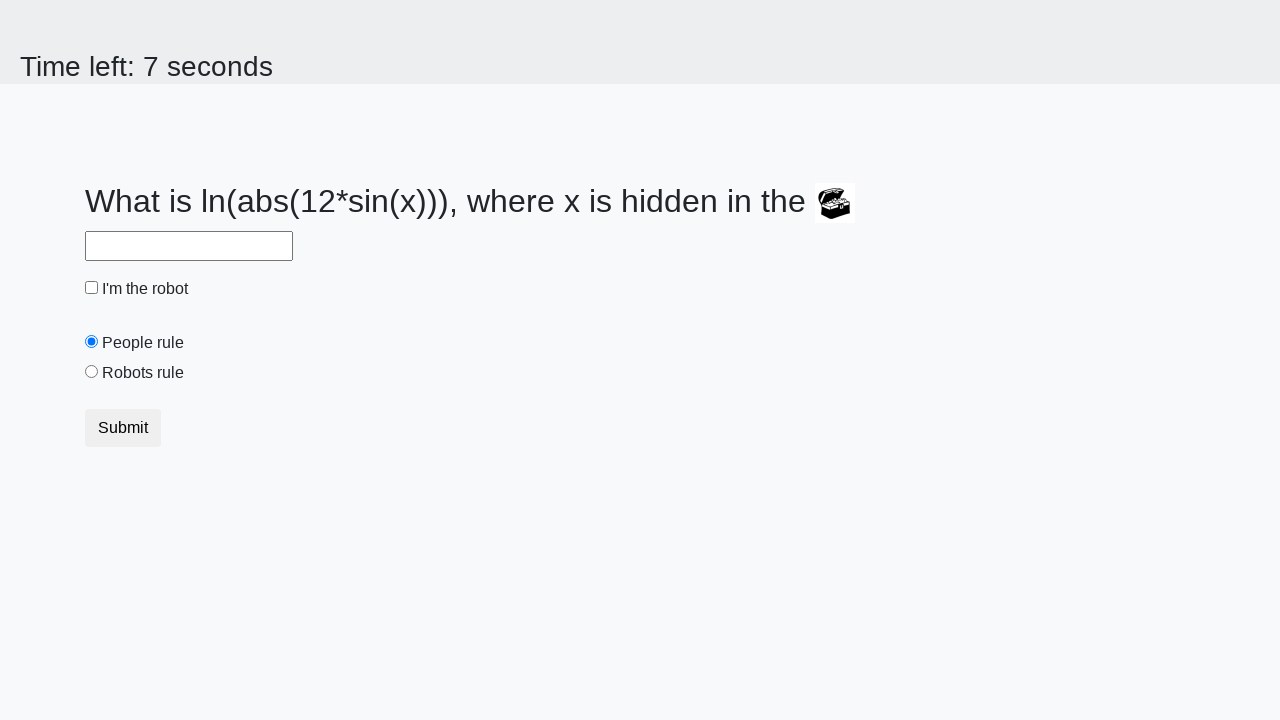

Located treasure element
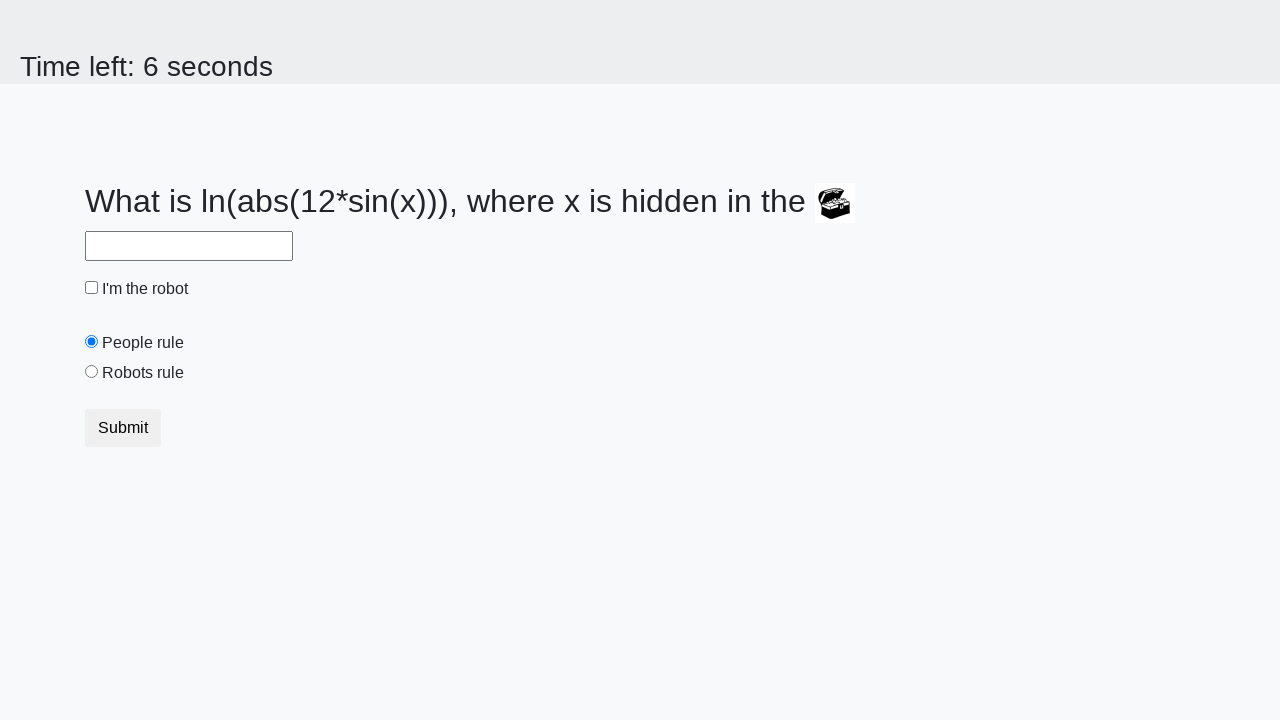

Retrieved valuex attribute from treasure element
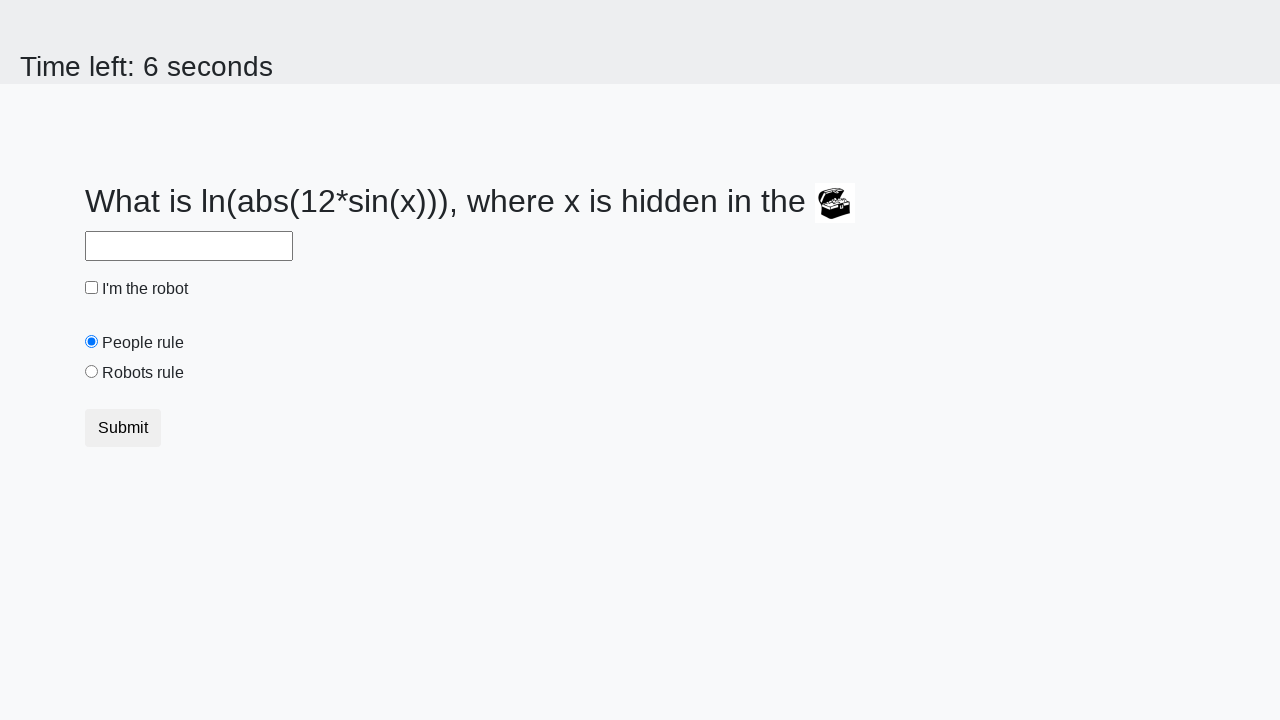

Calculated mathematical result using formula: log(abs(12*sin(327))) = 1.1790295919547127
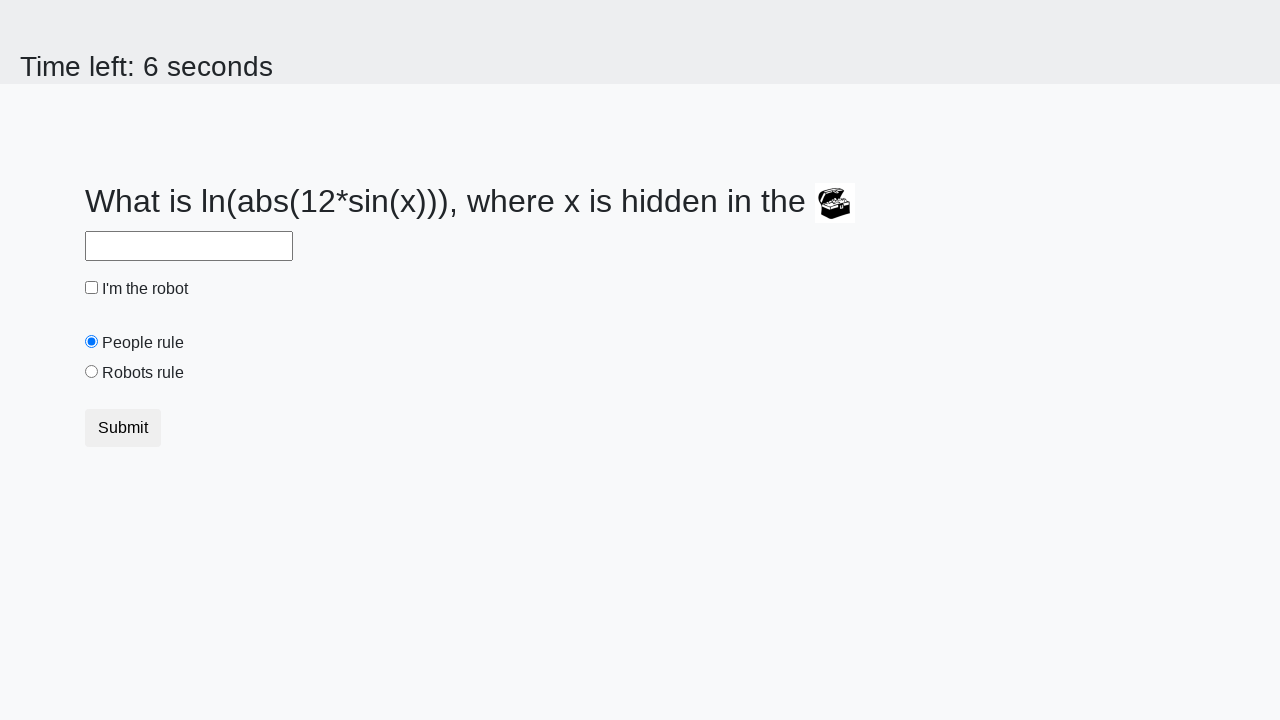

Filled answer field with calculated value: 1.1790295919547127 on #answer
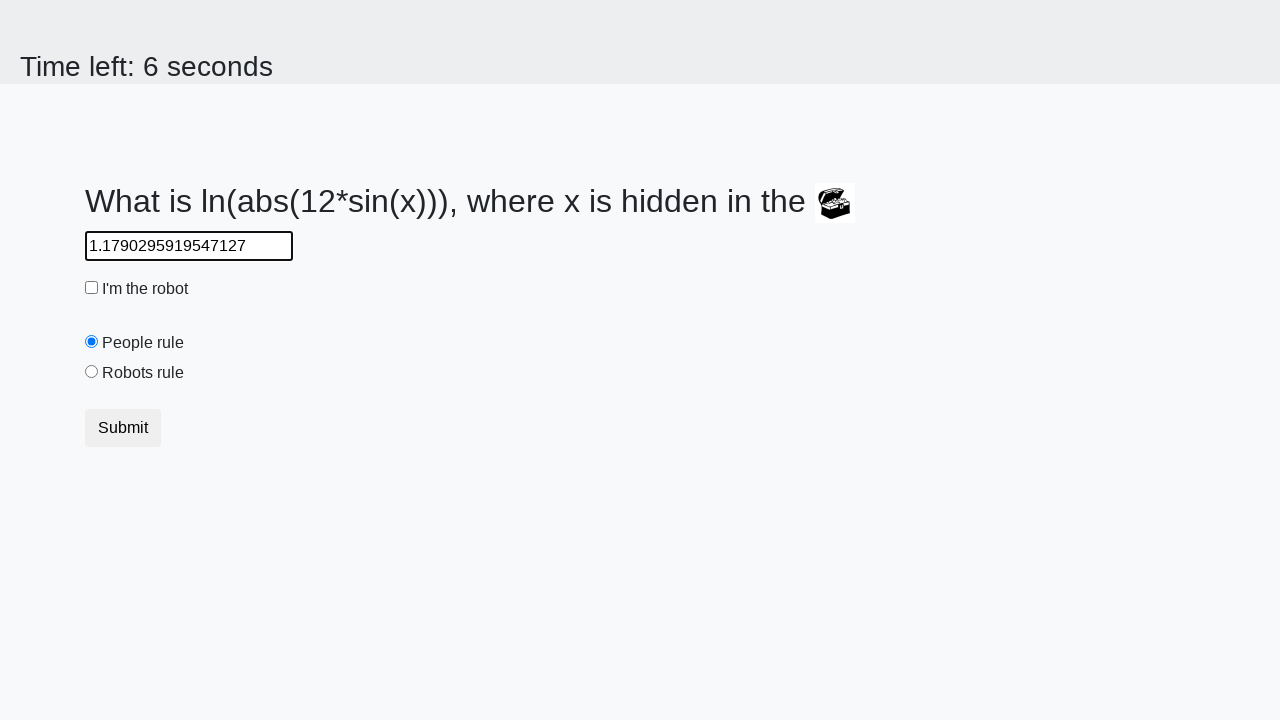

Checked the robot checkbox at (92, 288) on #robotCheckbox
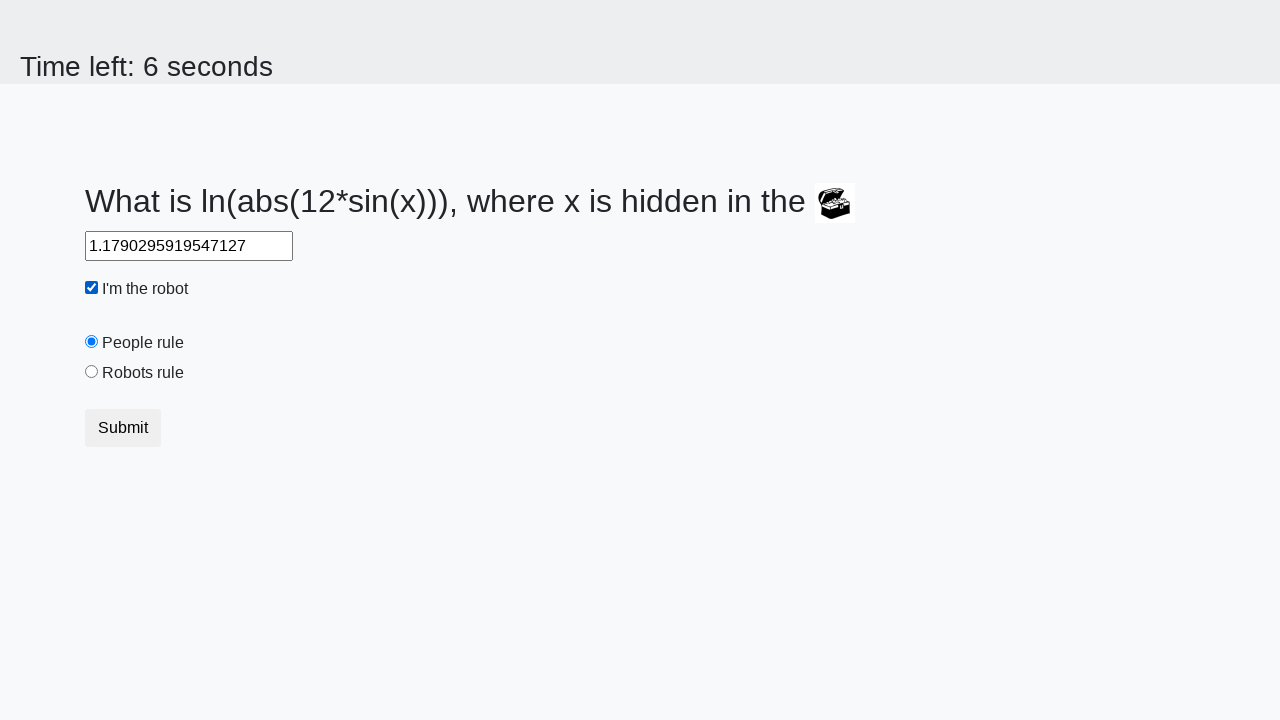

Selected the robots rule radio button at (92, 372) on #robotsRule
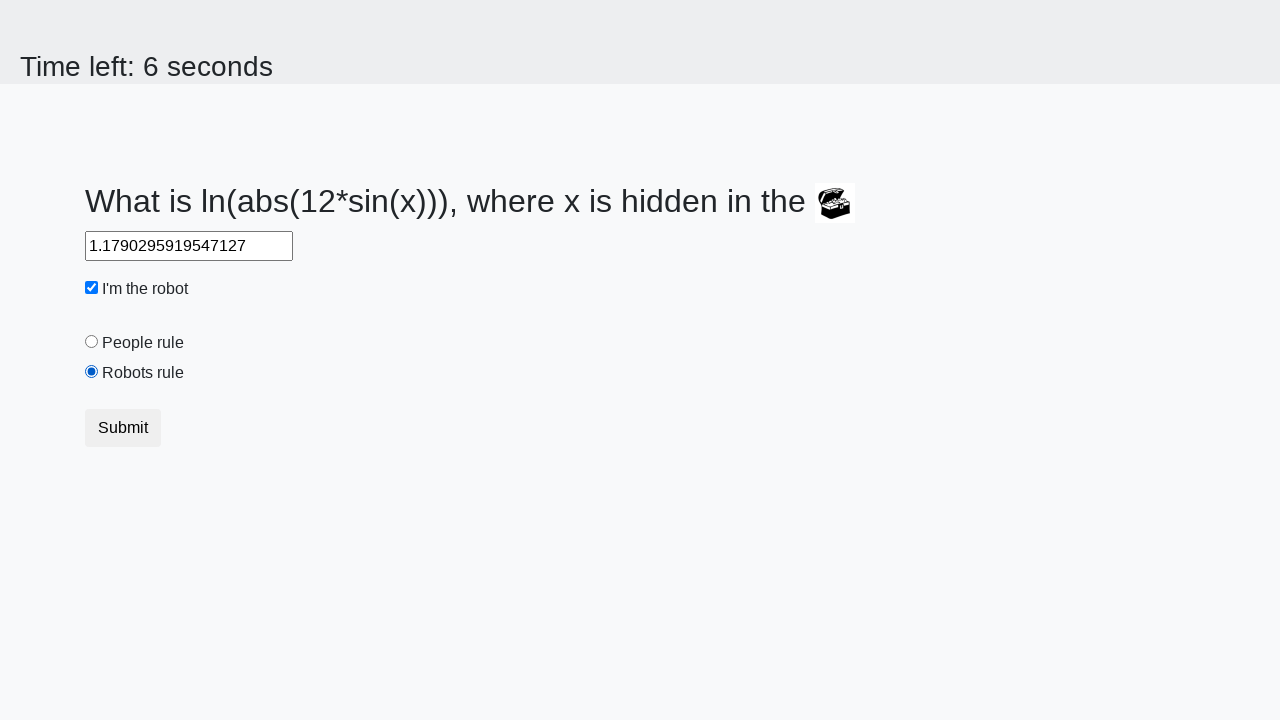

Clicked submit button to submit the form at (123, 428) on .btn-default
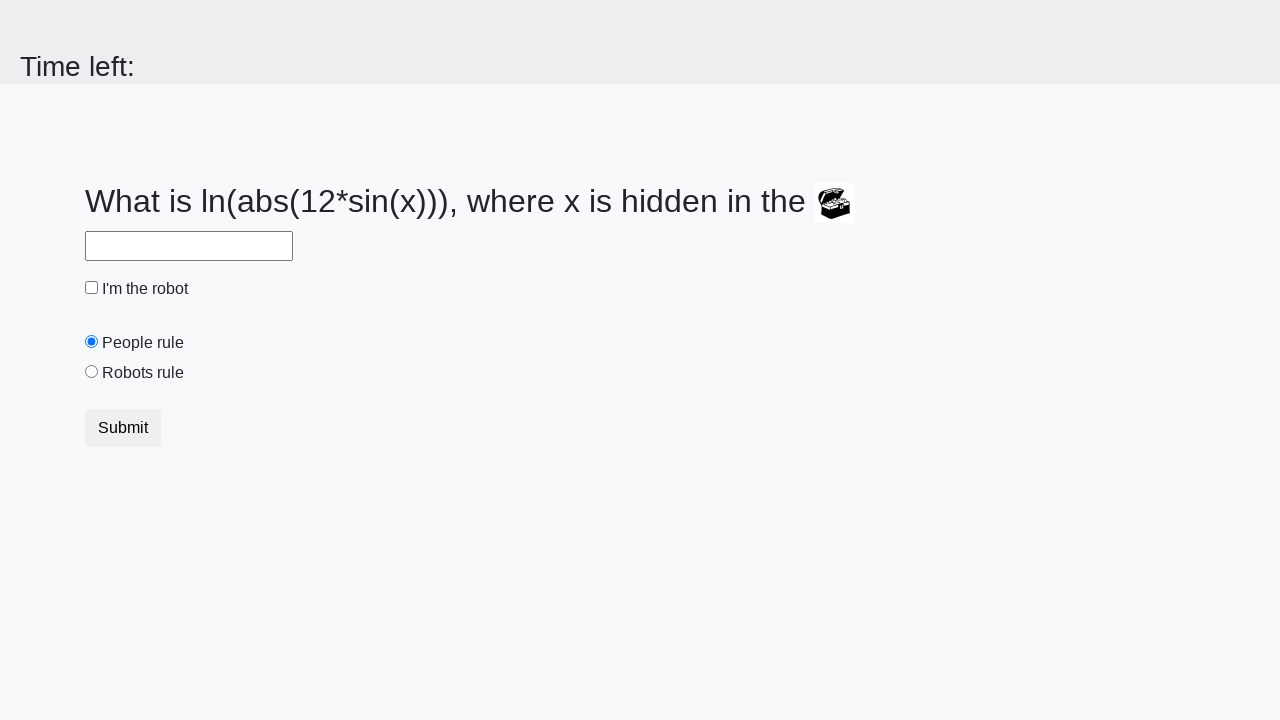

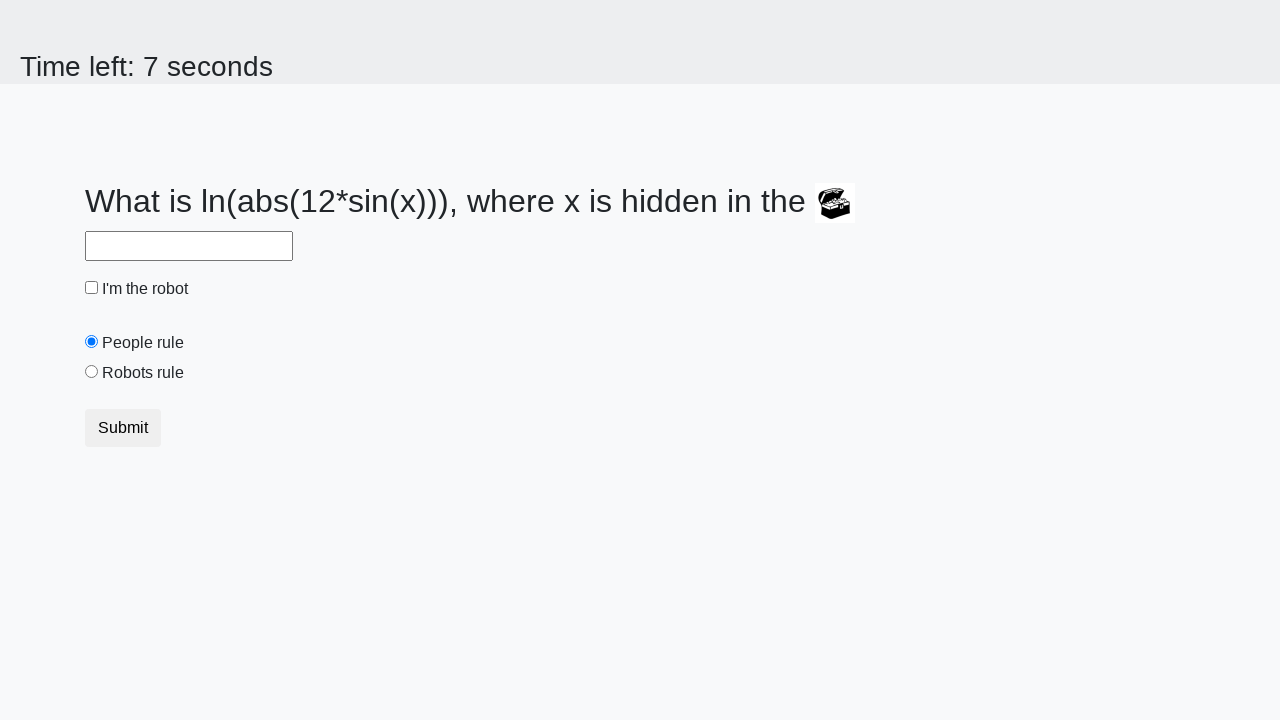